Tests handling a JavaScript prompt dialog by clicking a button, entering a name in the prompt, and verifying the personalized greeting message

Starting URL: https://testautomationpractice.blogspot.com/

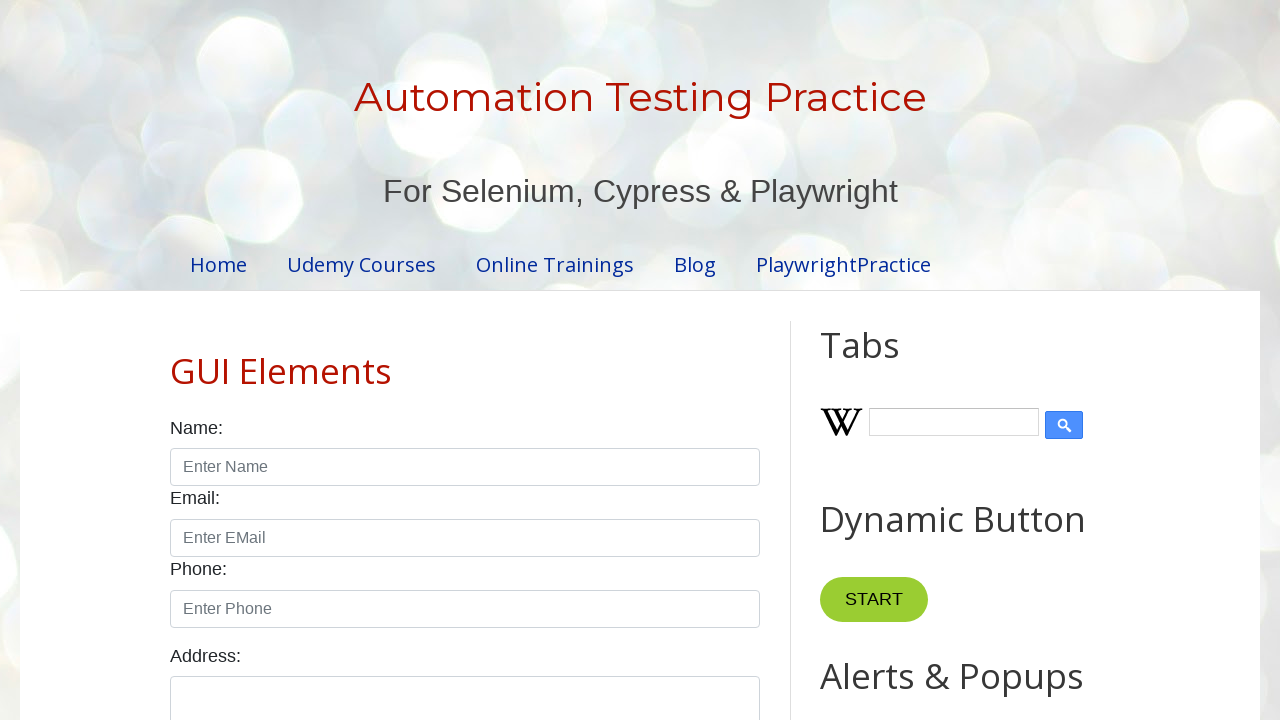

Set up dialog handler to accept prompt and enter 'Amster'
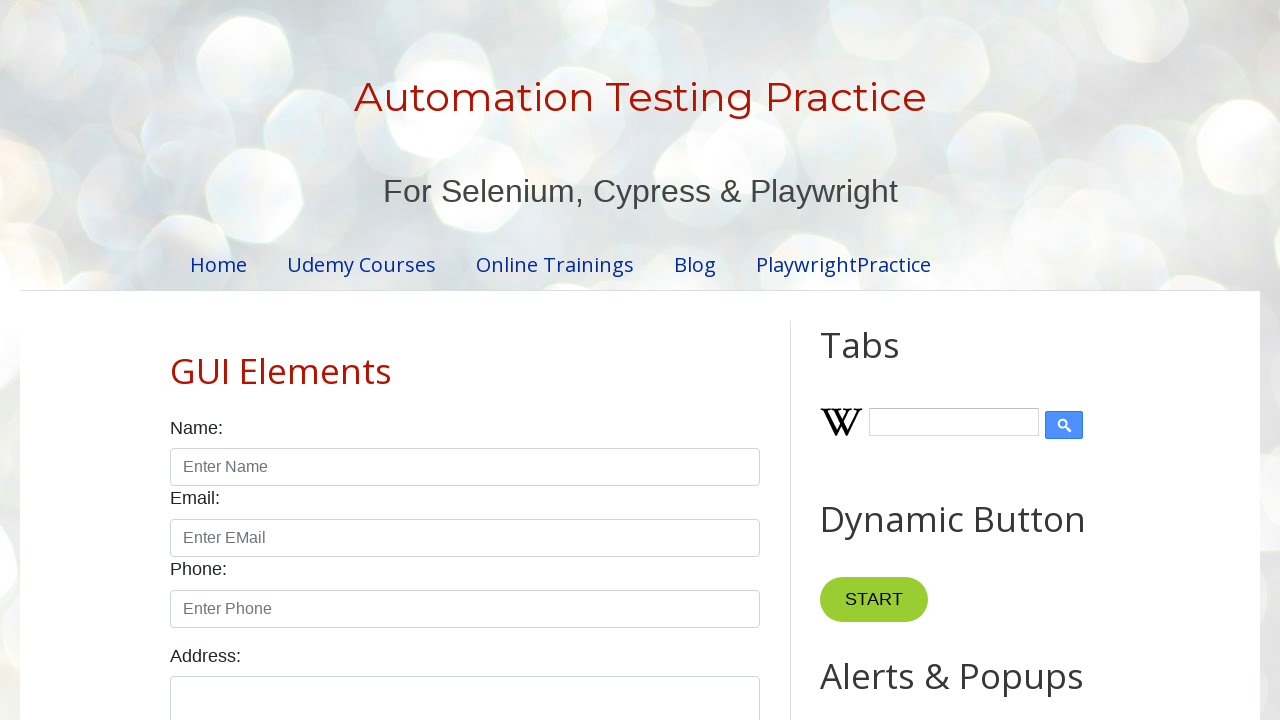

Clicked 'Prompt Alert' button to trigger prompt dialog at (890, 360) on button:has-text("Prompt Alert")
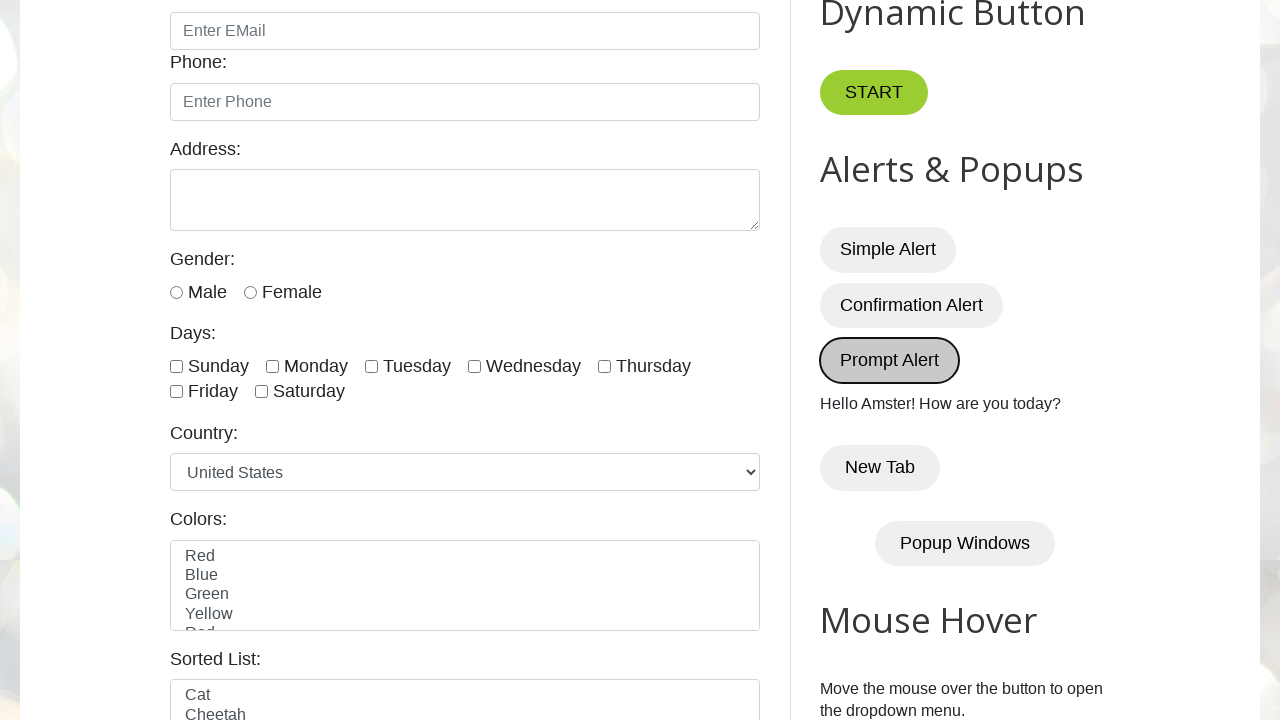

Waited for result element with id 'demo' to appear
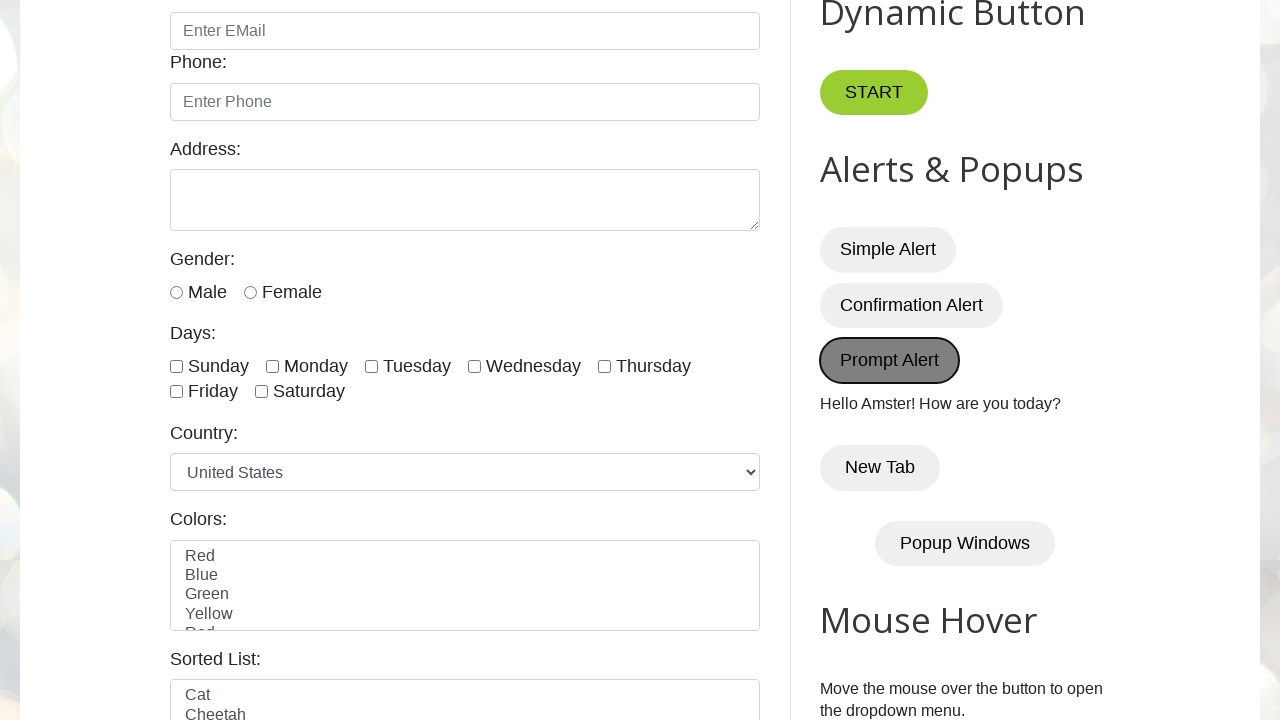

Verified personalized greeting message 'Hello Amster! How are you today?' is displayed
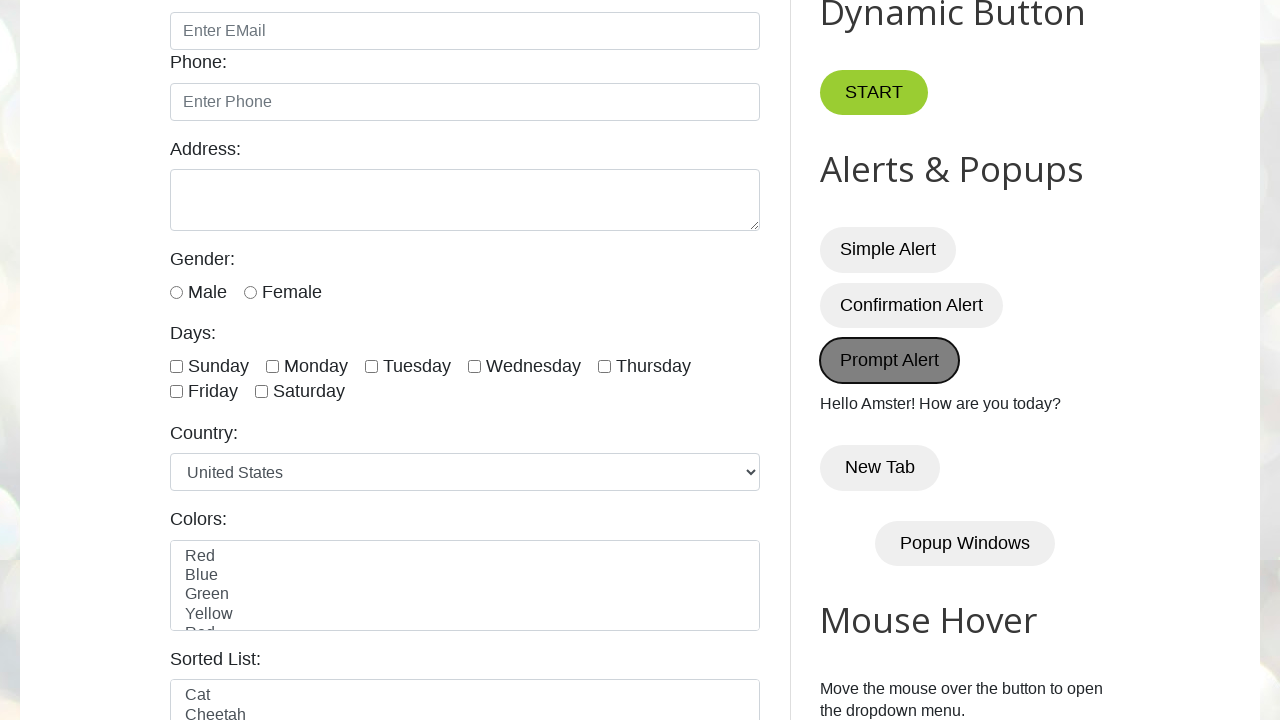

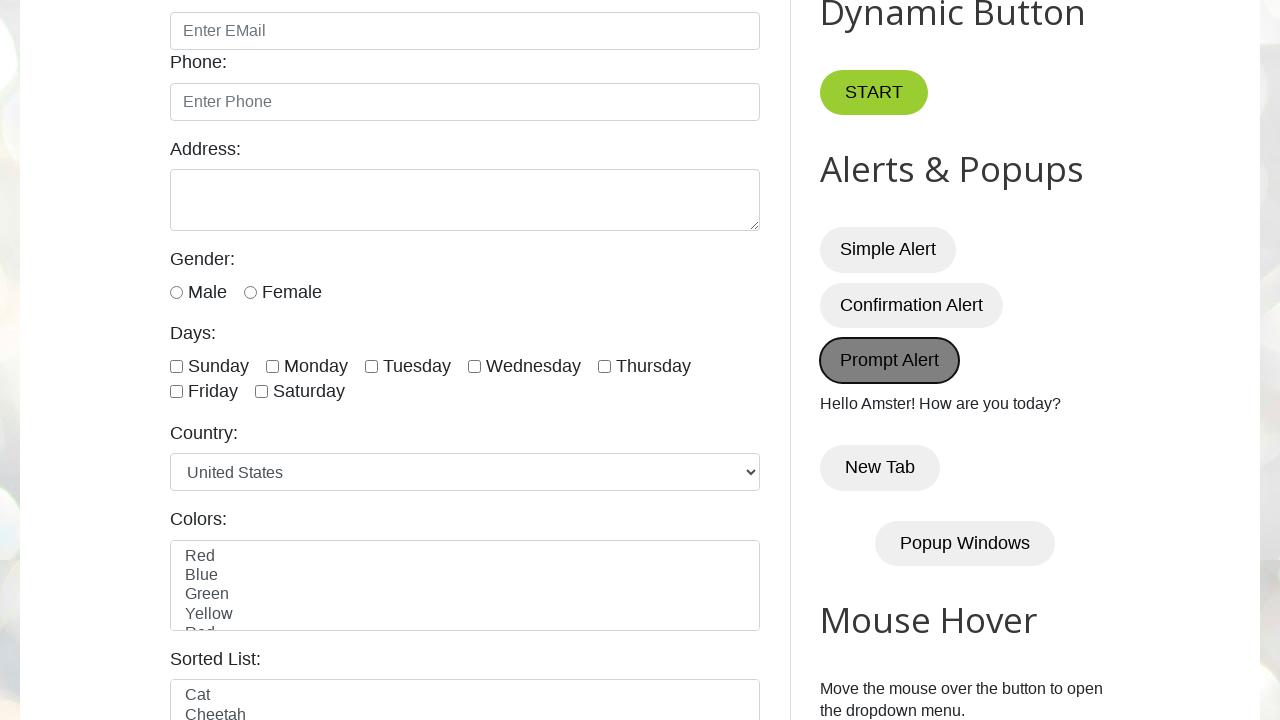